Tests radio button selection functionality by clicking multiple radio buttons and verifying their selected state

Starting URL: https://grotechminds.com/is-selected/

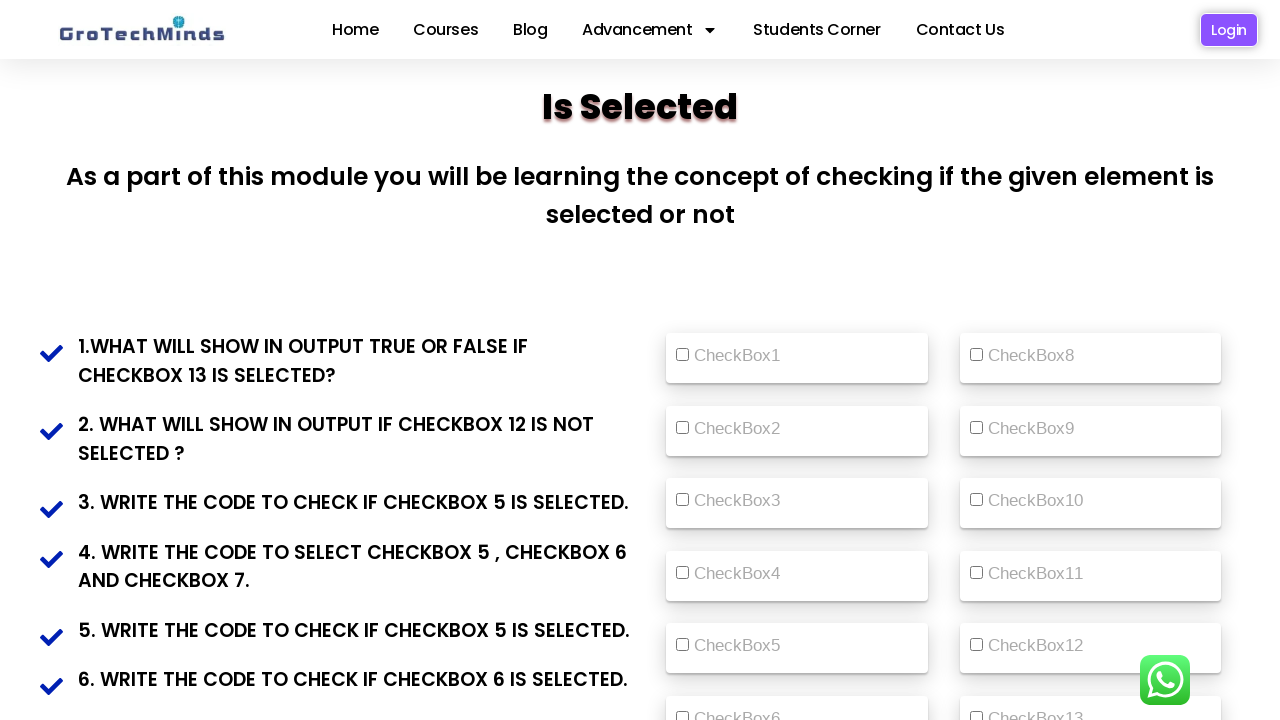

Clicked first radio button at (682, 355) on (//input[@id='vehicle2'])[1]
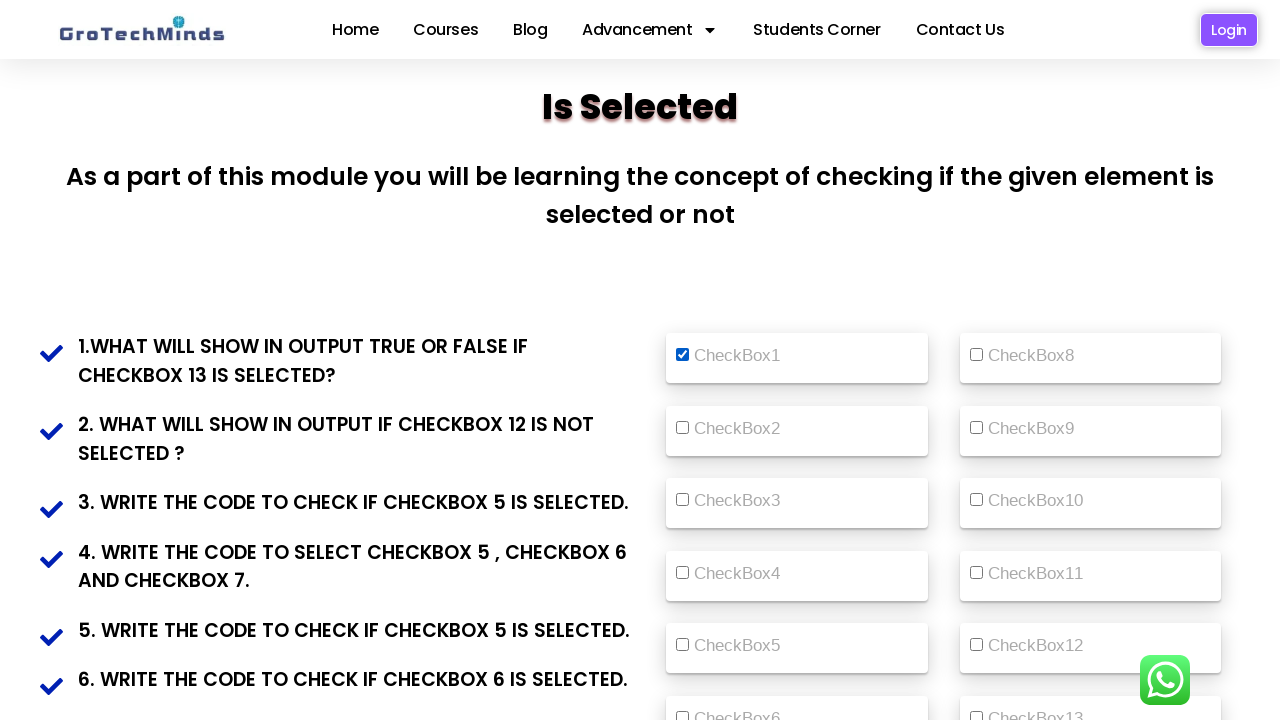

Verified first radio button is selected
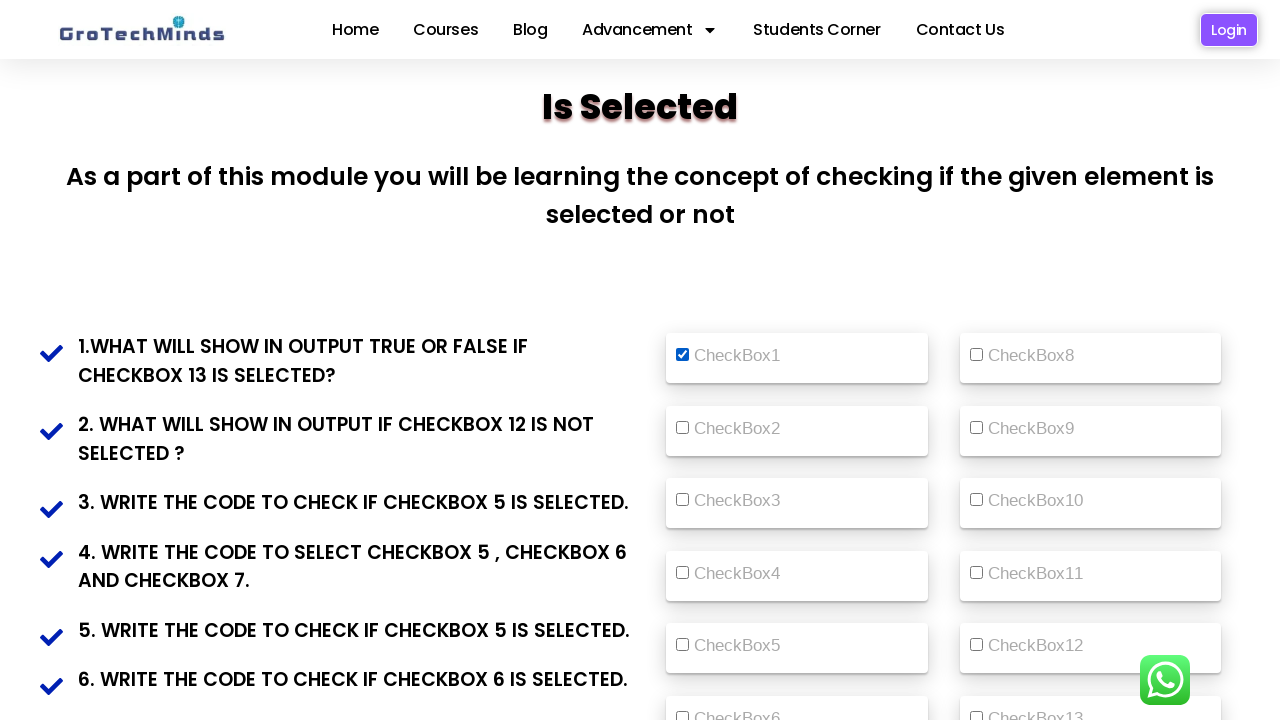

Clicked second radio button at (682, 427) on (//input[@id='vehicle2'])[2]
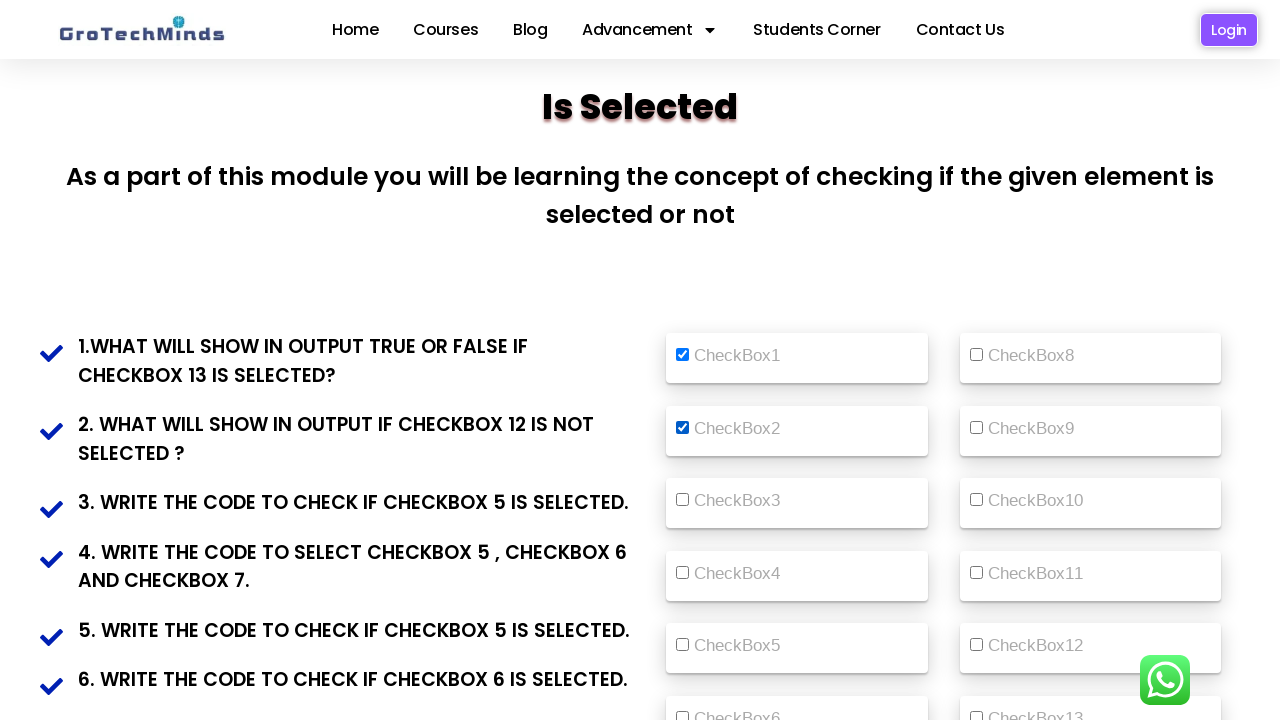

Verified second radio button is selected
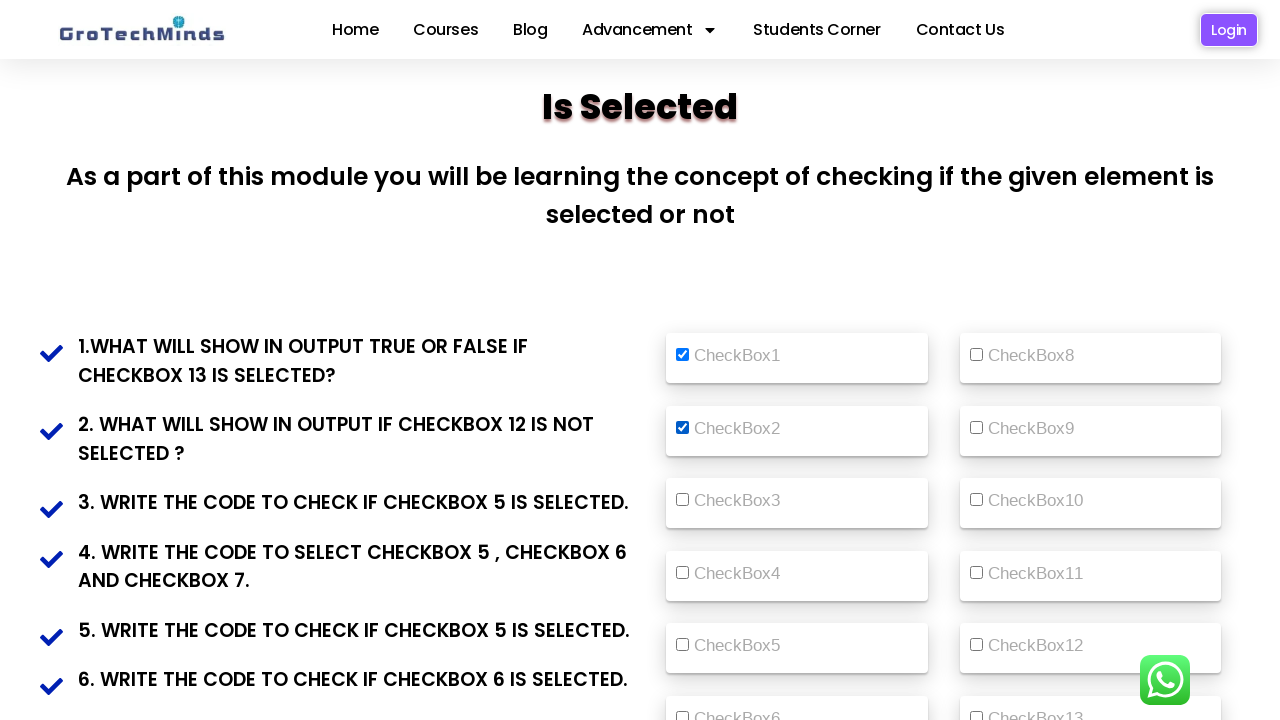

Clicked third radio button at (682, 500) on (//input[@id='vehicle2'])[3]
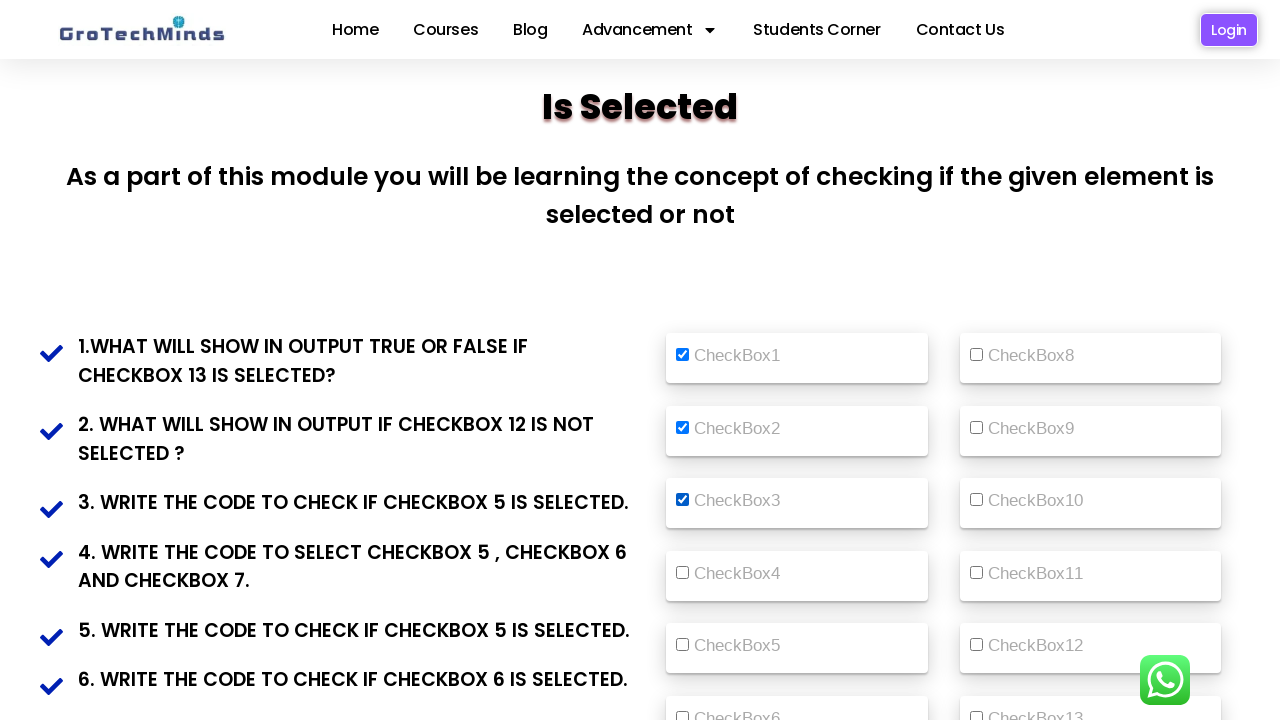

Verified third radio button is selected
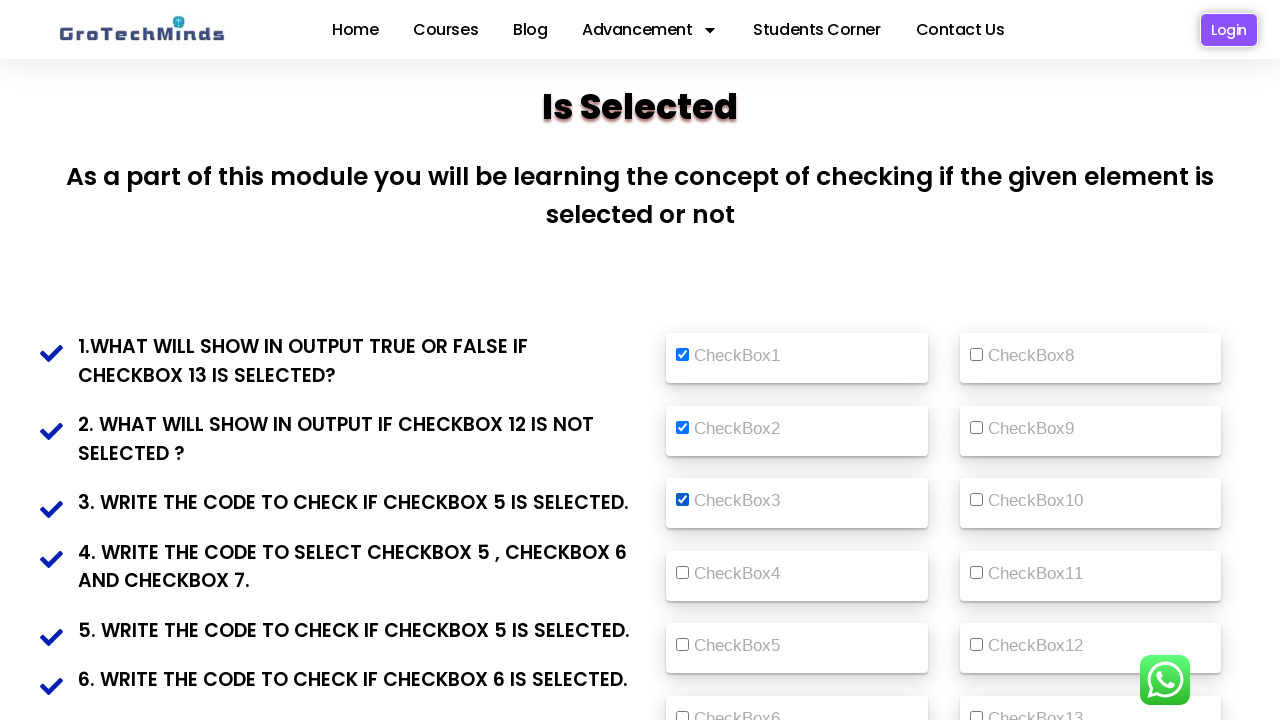

Clicked fourth radio button at (682, 572) on (//input[@id='vehicle2'])[4]
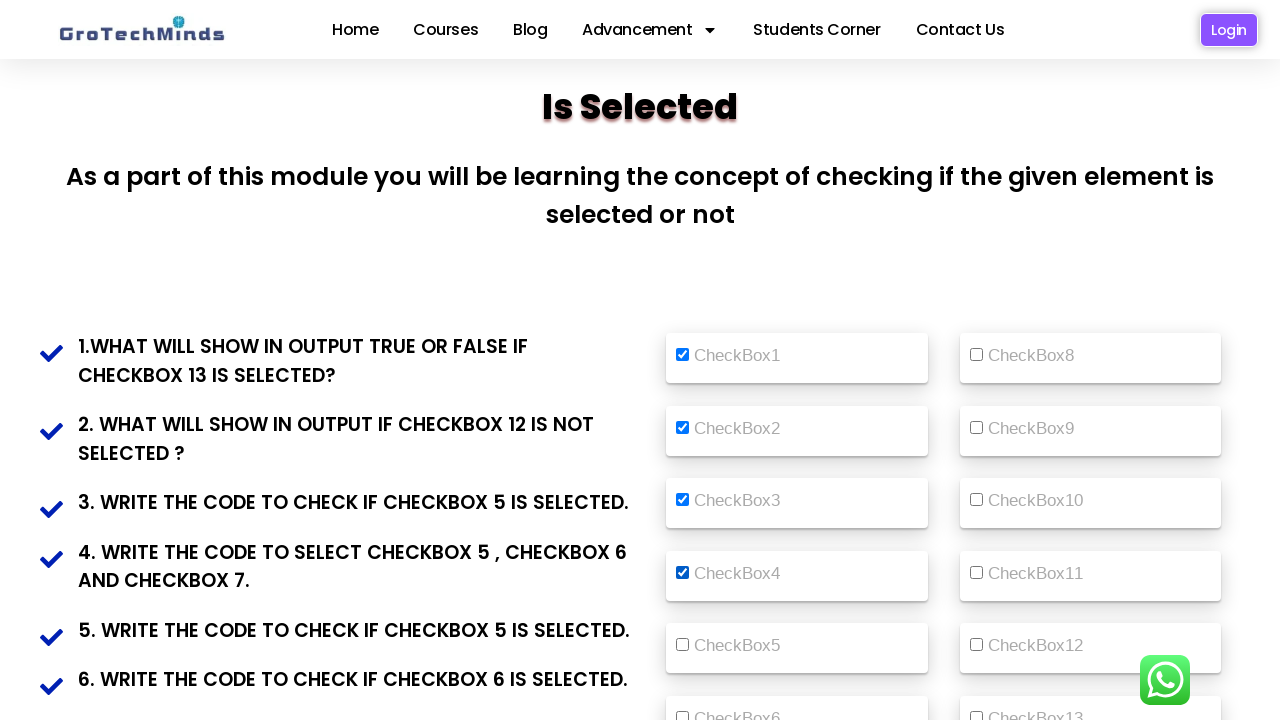

Verified fourth radio button is selected
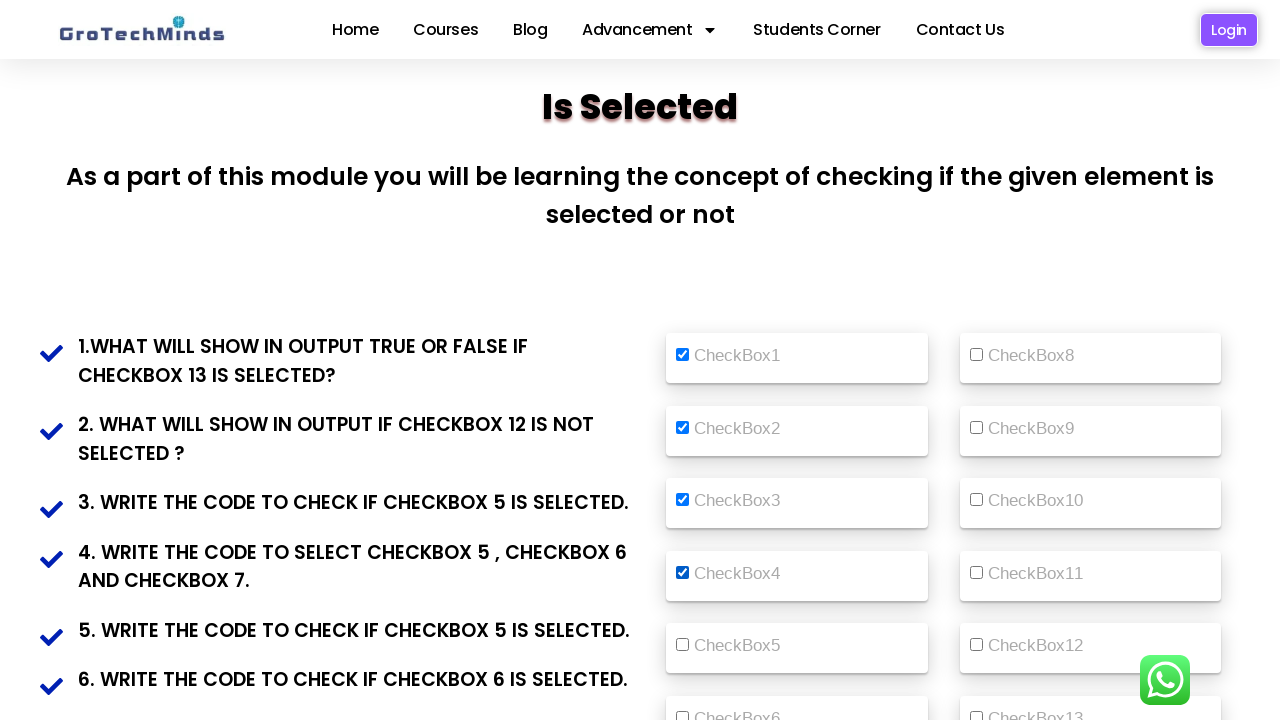

Clicked fifth radio button at (682, 645) on (//input[@id='vehicle2'])[5]
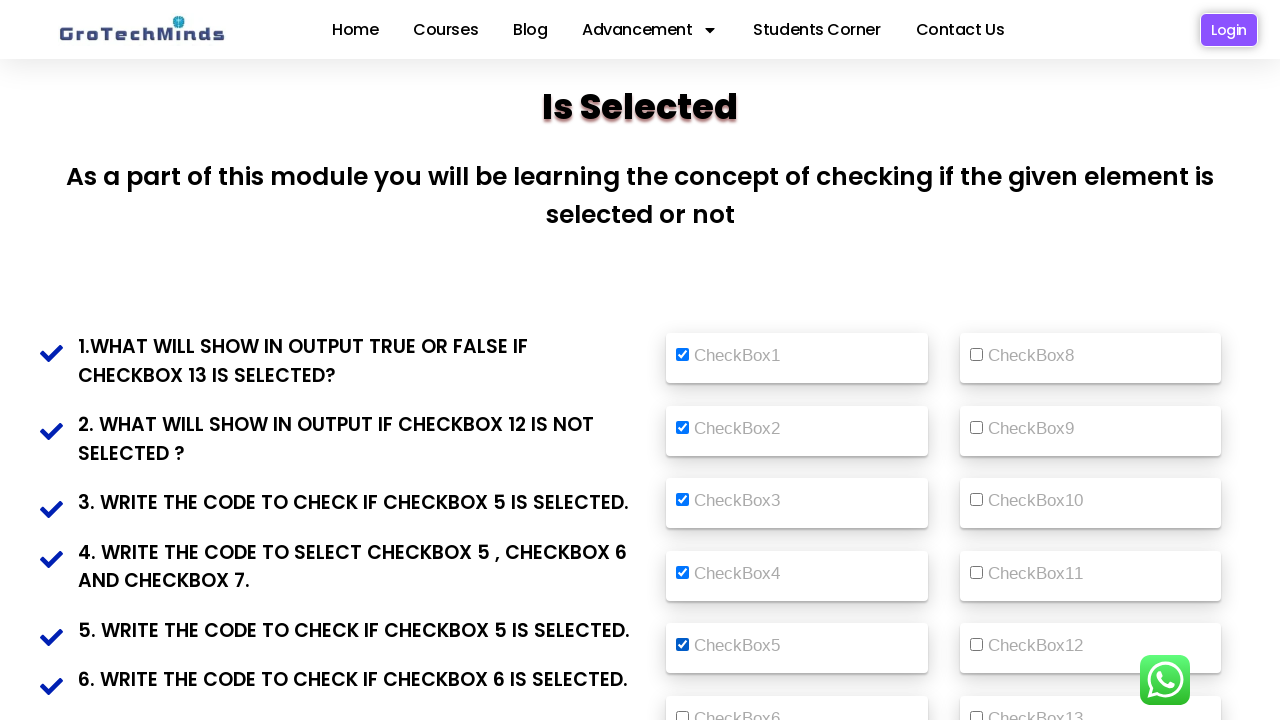

Verified fifth radio button is selected
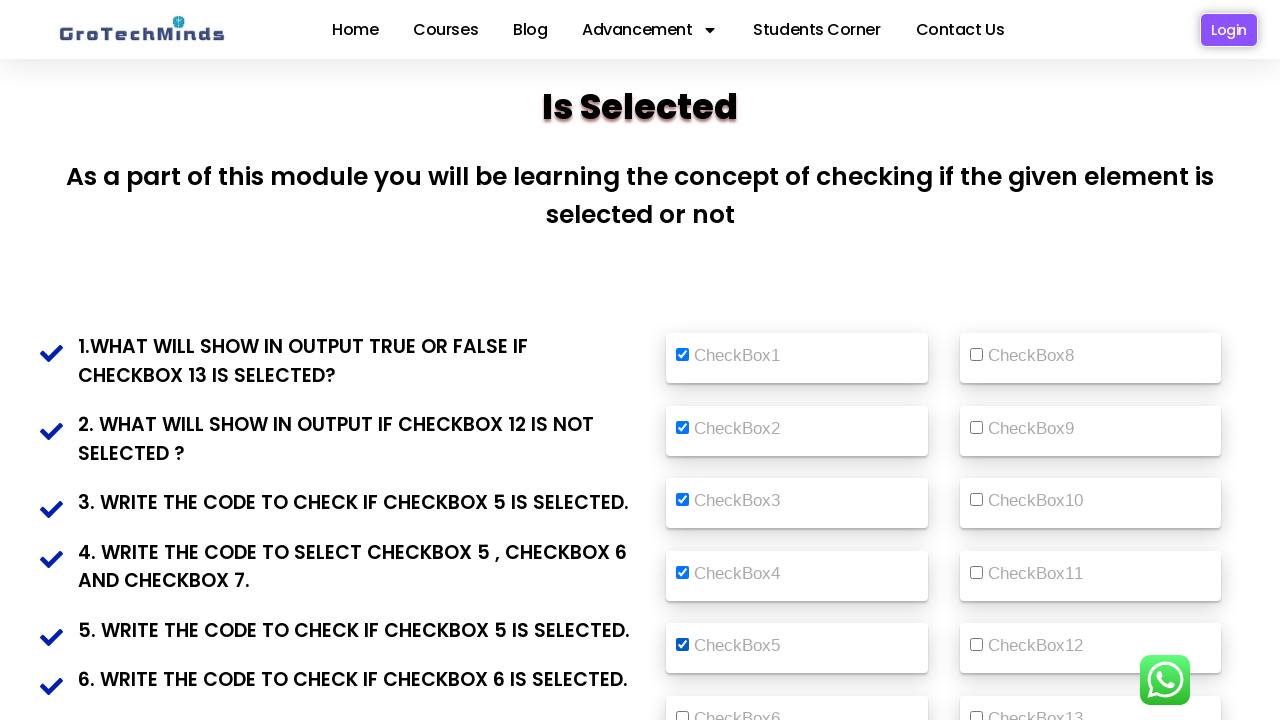

Clicked sixth radio button at (682, 714) on (//input[@id='vehicle2'])[6]
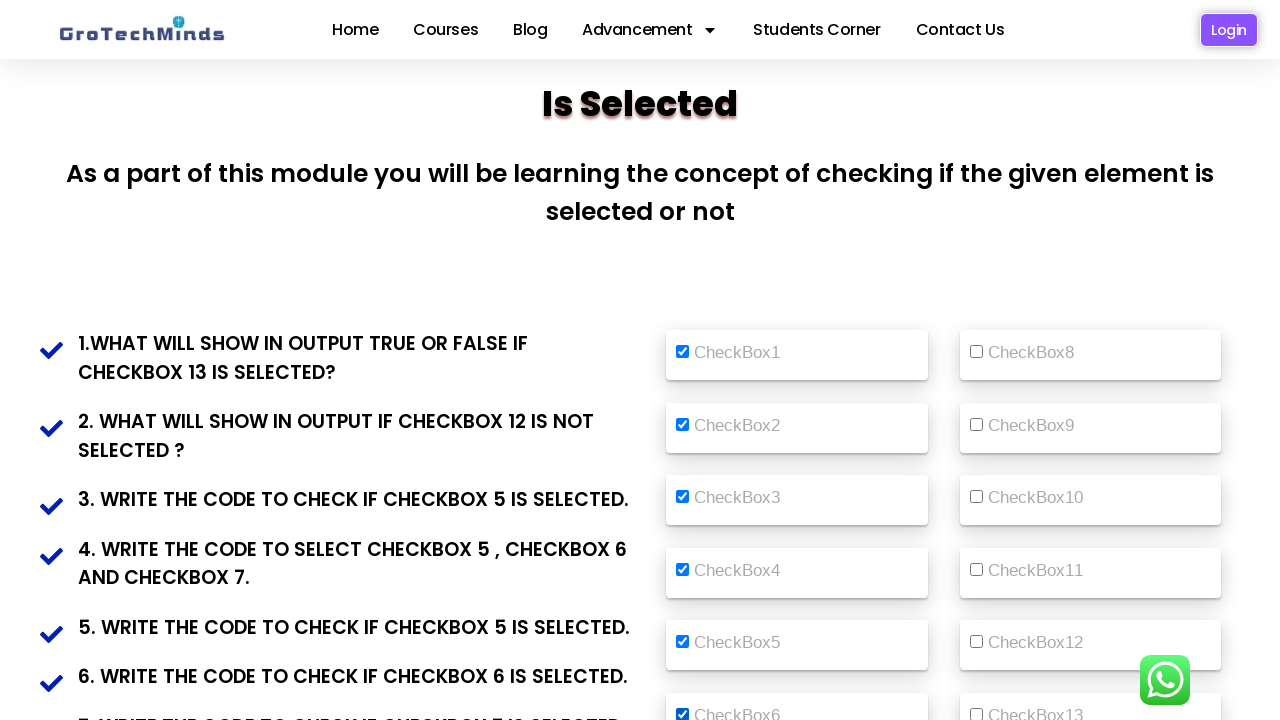

Verified sixth radio button is selected
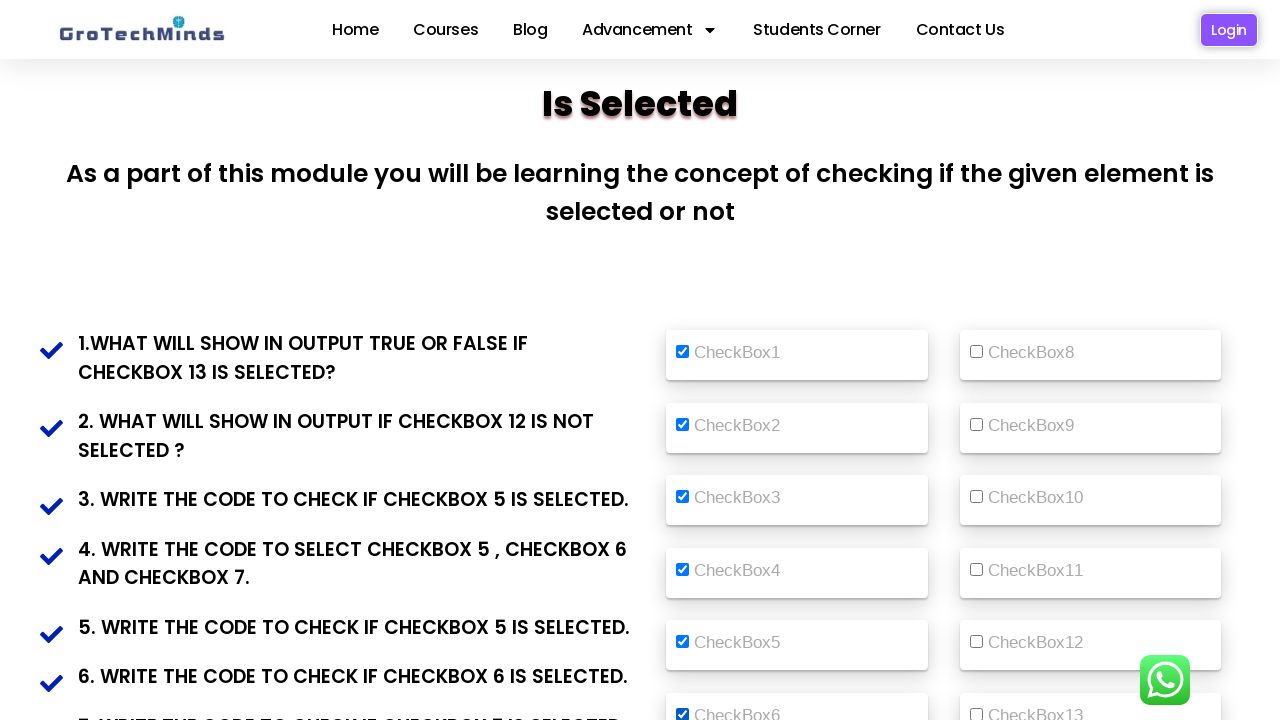

Clicked seventh radio button at (682, 361) on (//input[@id='vehicle2'])[7]
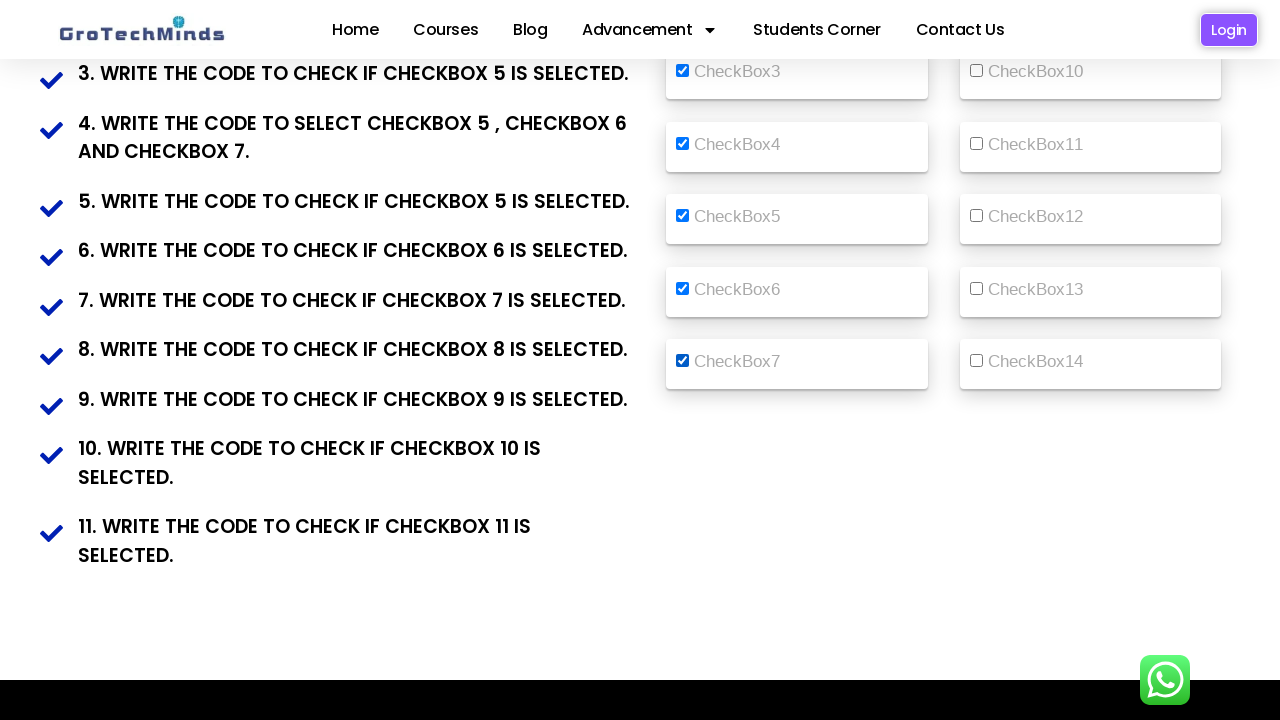

Verified seventh radio button is selected
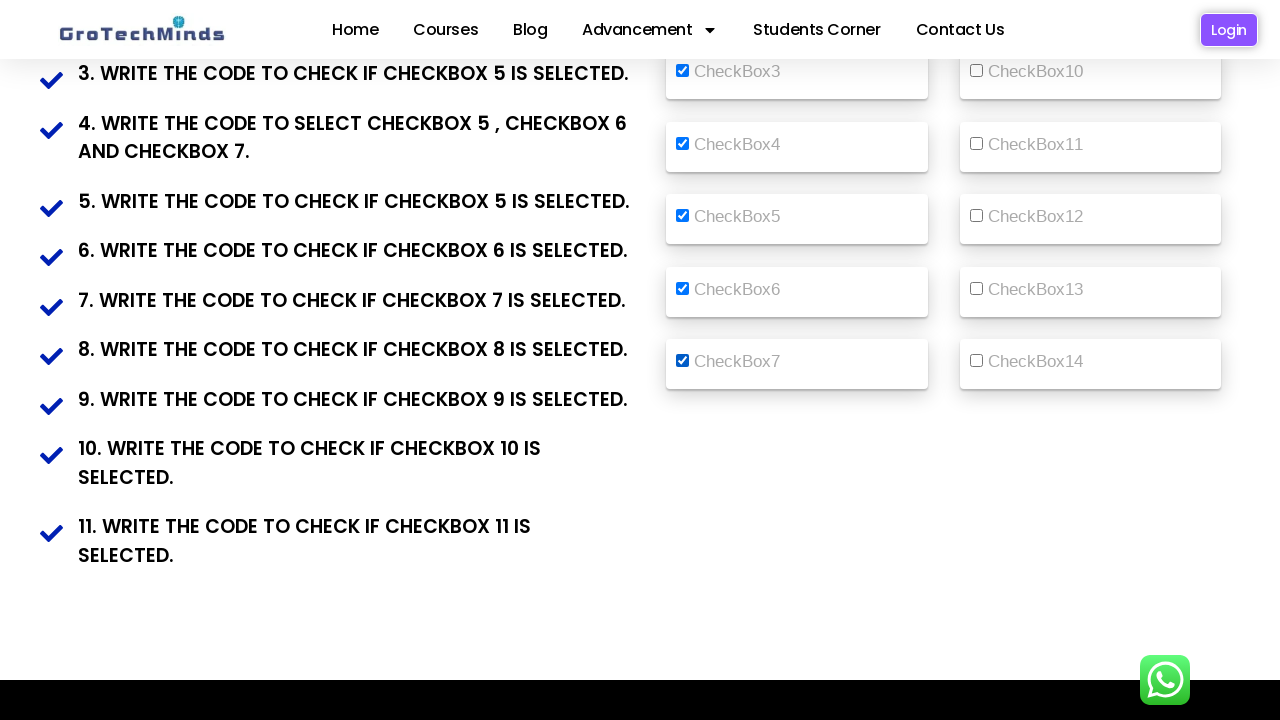

Clicked eighth radio button at (976, 355) on (//input[@id='vehicle2'])[8]
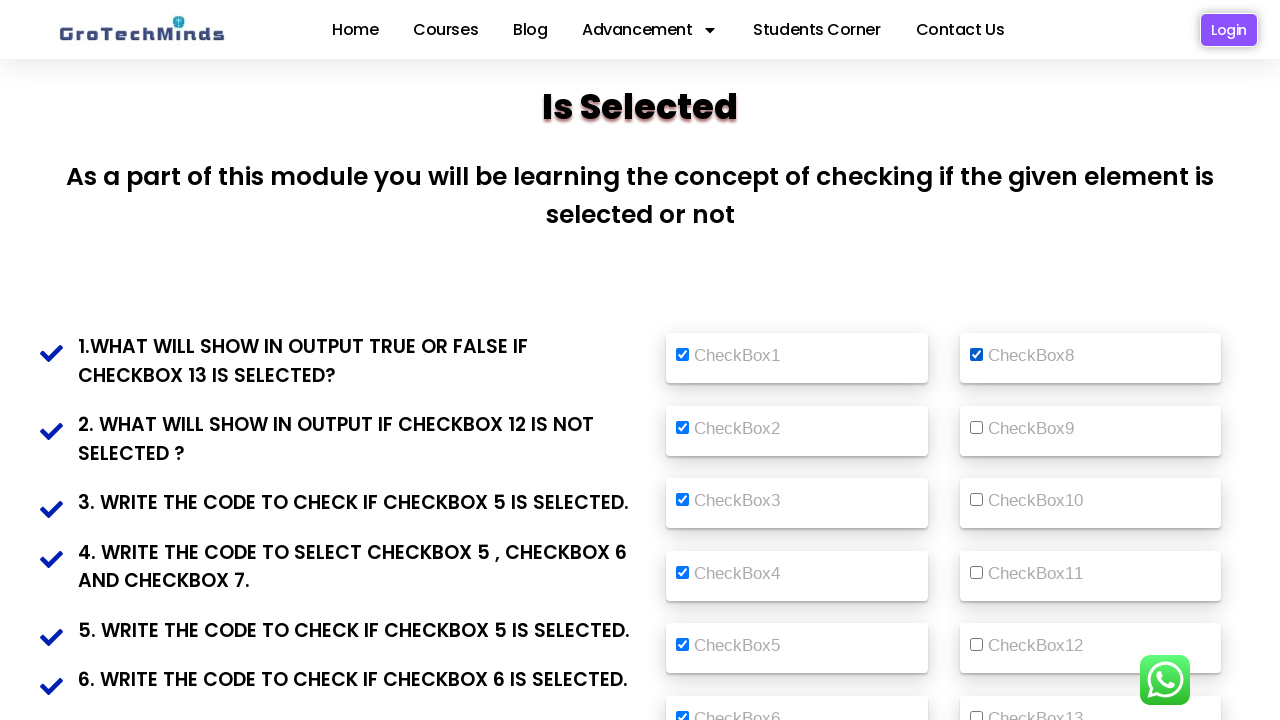

Verified eighth radio button is selected
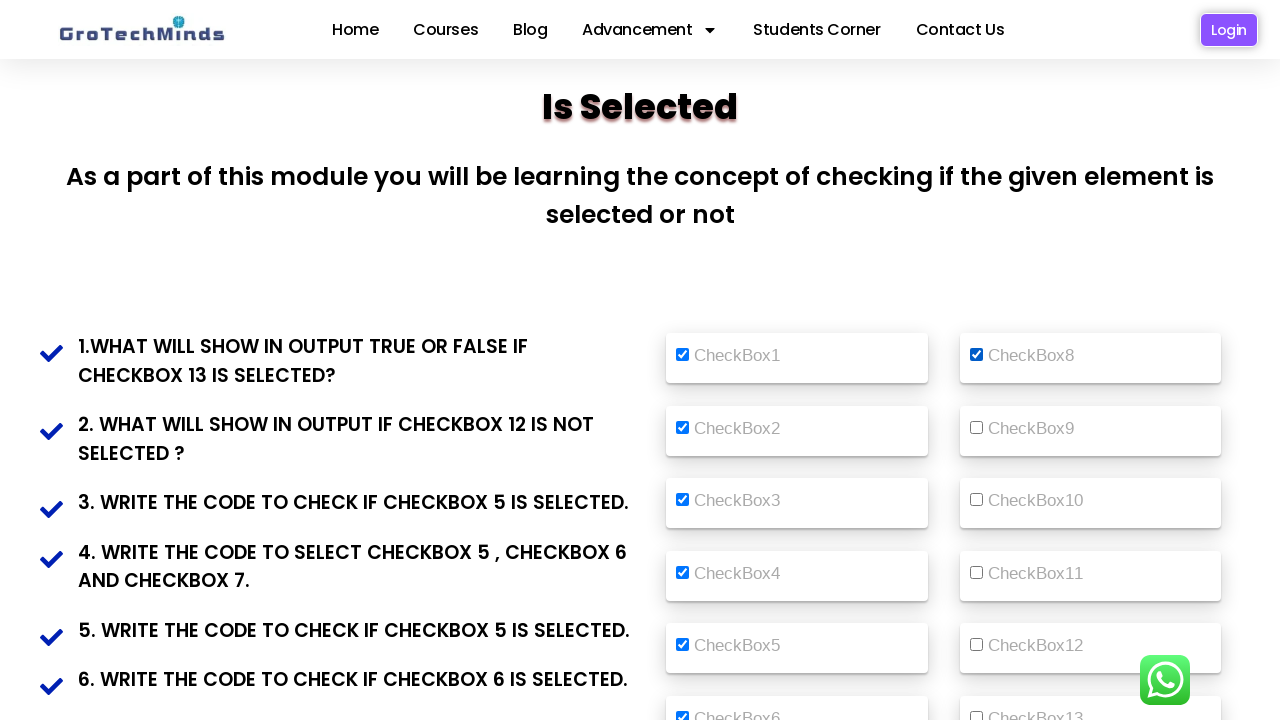

Clicked ninth radio button at (976, 427) on (//input[@id='vehicle2'])[9]
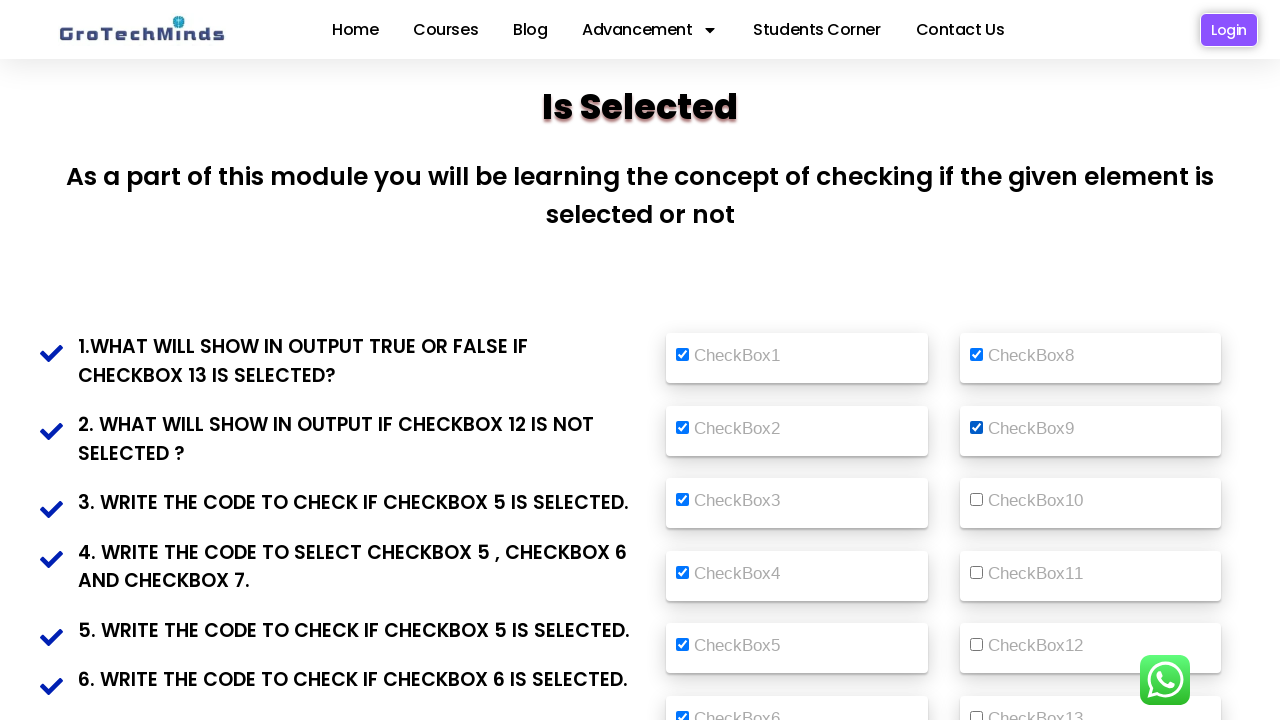

Verified ninth radio button is selected
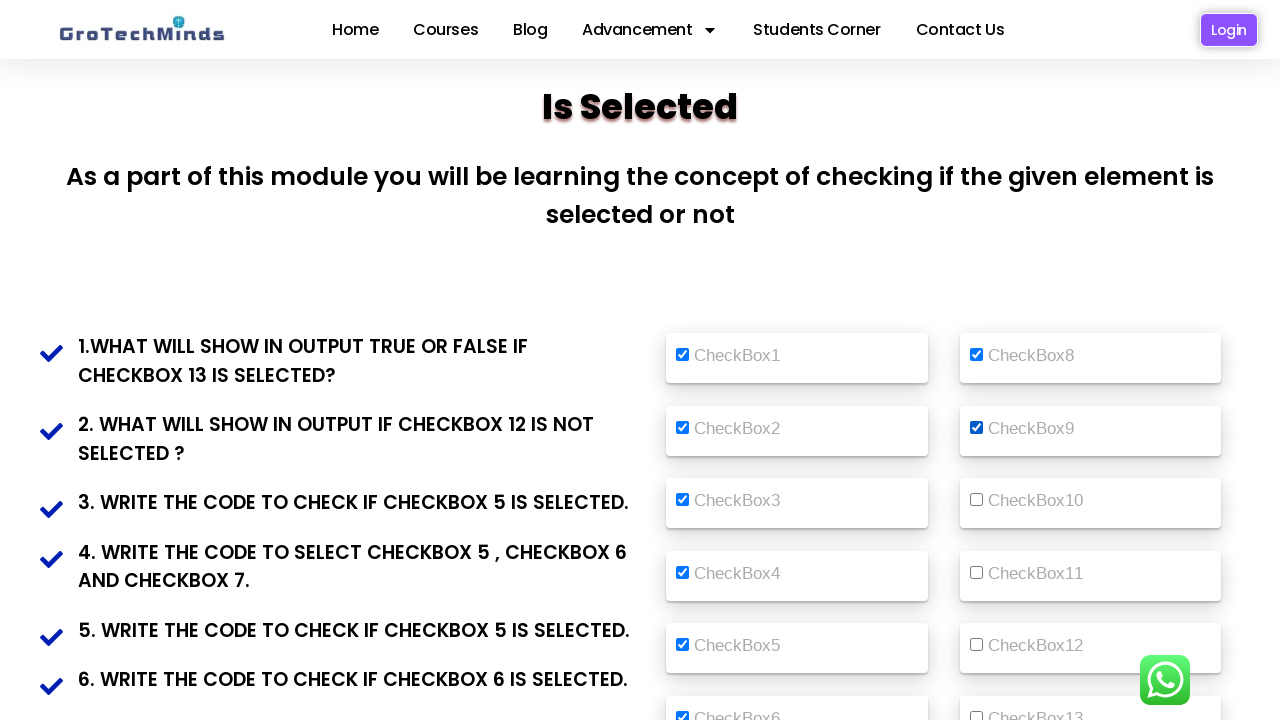

Clicked tenth radio button at (976, 500) on (//input[@id='vehicle2'])[10]
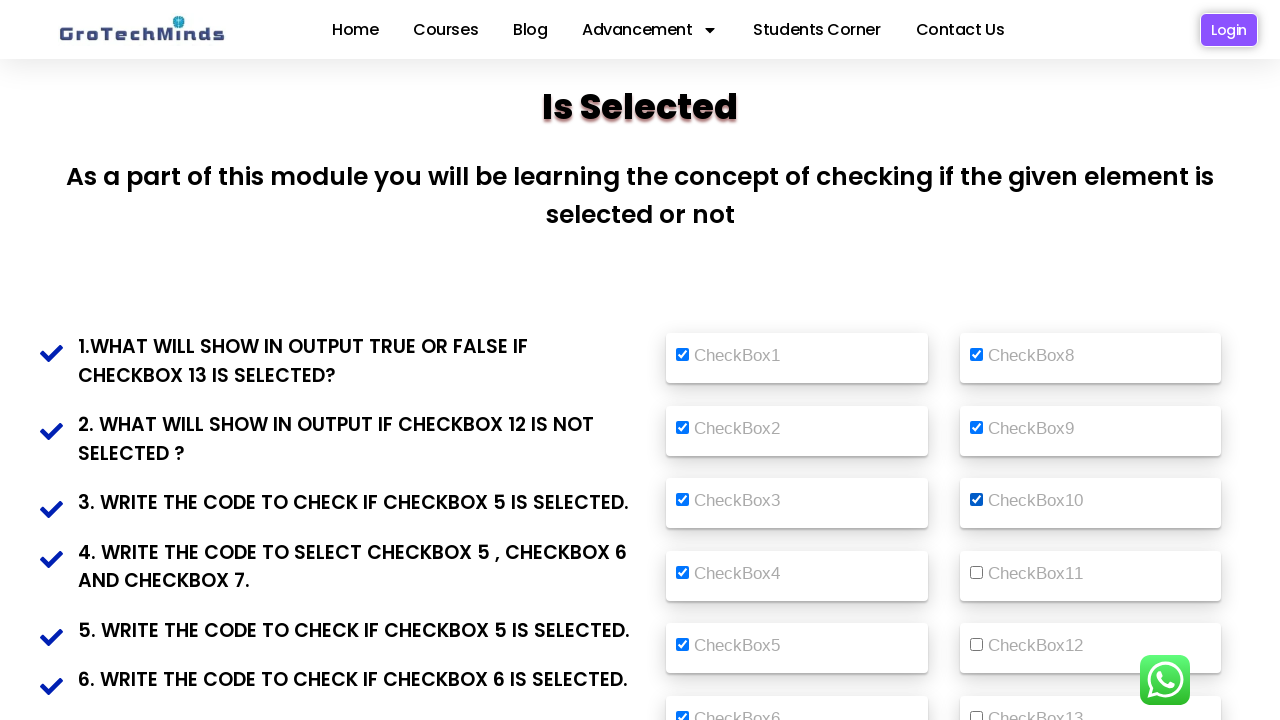

Verified tenth radio button is selected
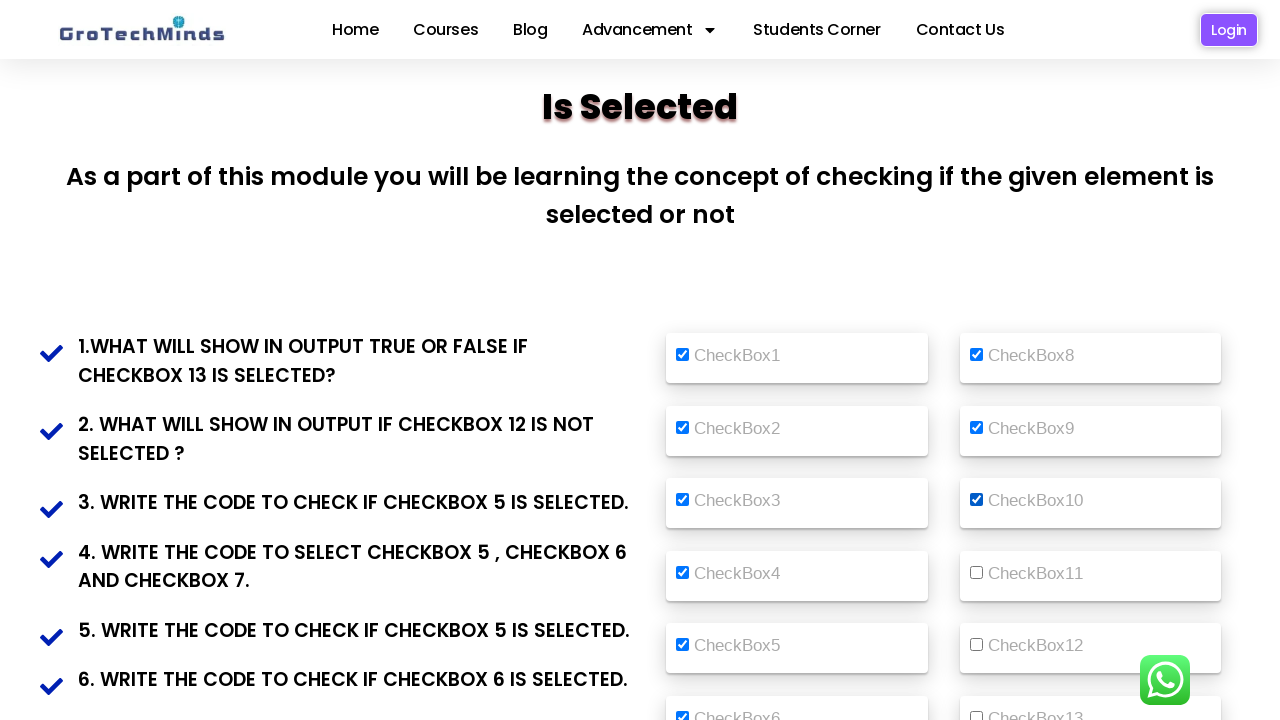

Clicked eleventh radio button at (976, 572) on (//input[@id='vehicle2'])[11]
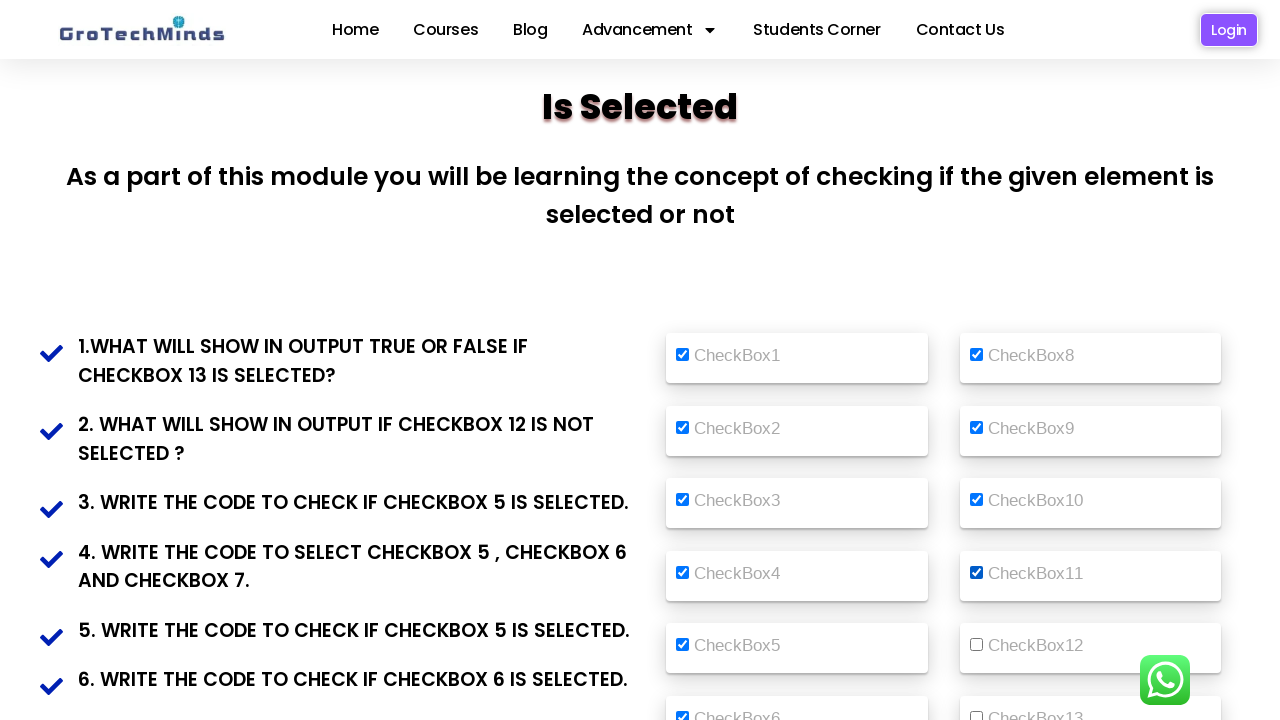

Verified eleventh radio button is selected
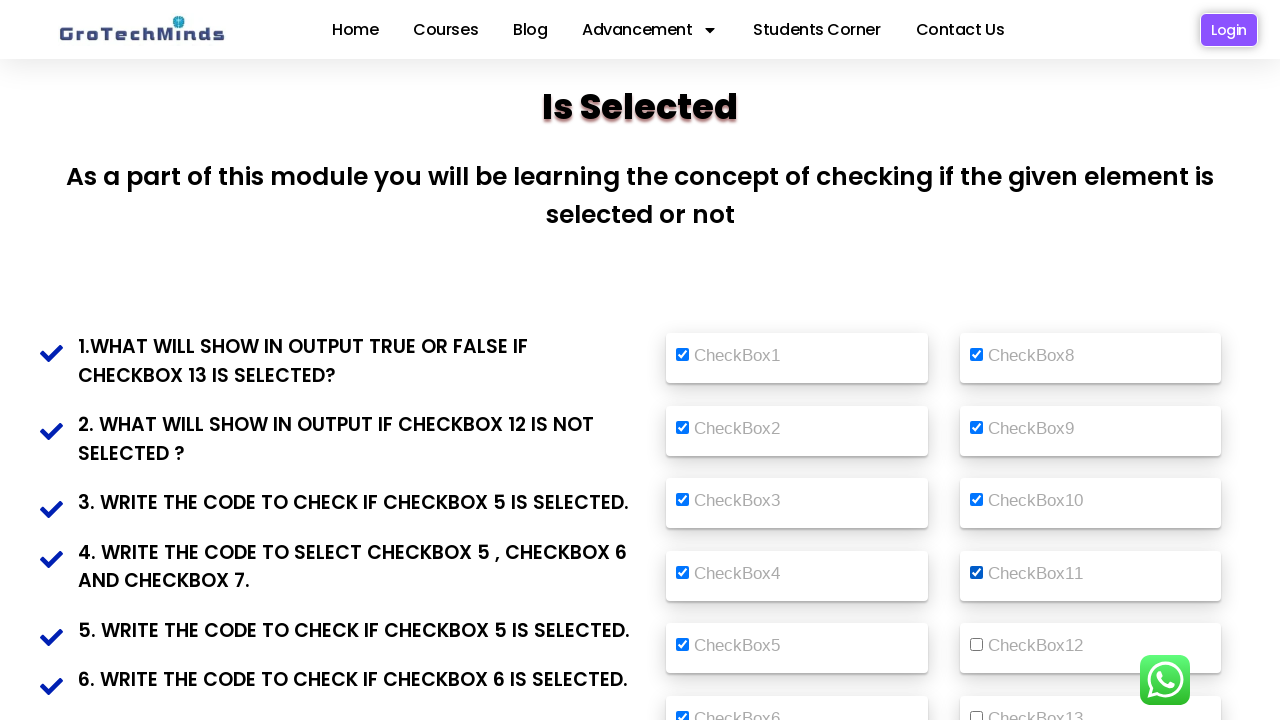

Clicked twelfth radio button at (976, 645) on (//input[@id='vehicle2'])[12]
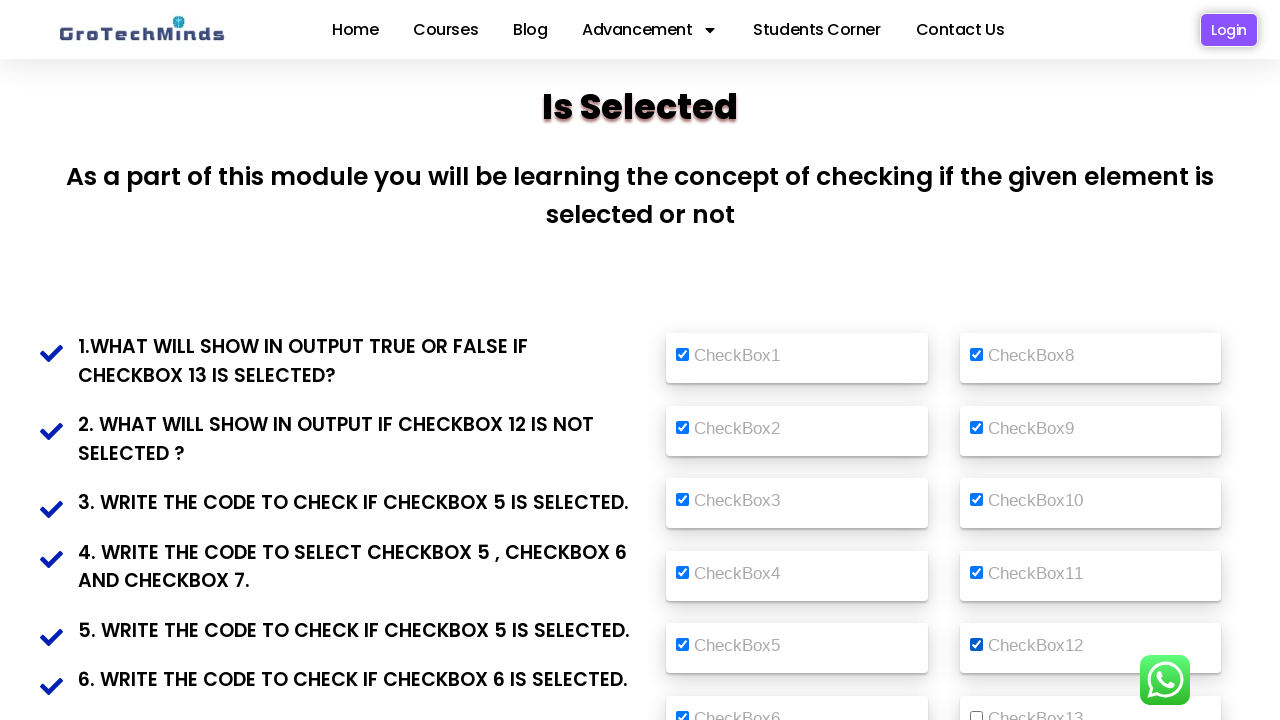

Verified twelfth radio button is selected
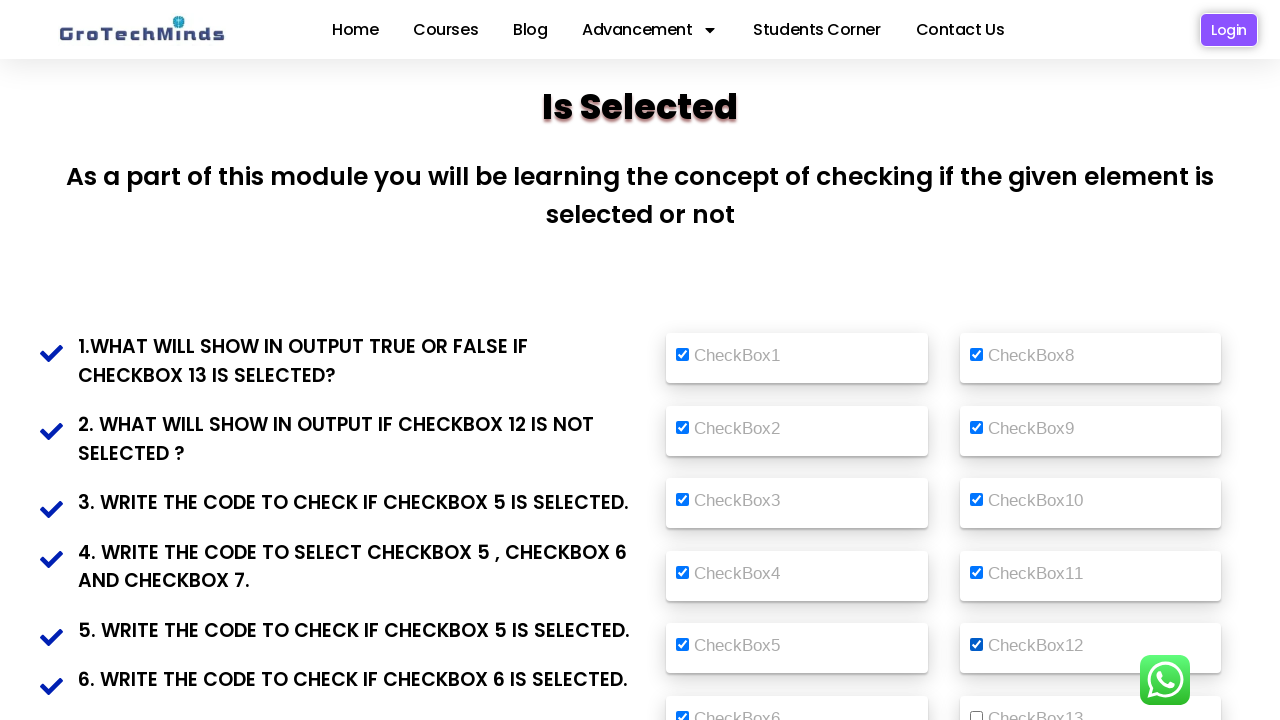

Clicked thirteenth radio button at (976, 714) on (//input[@id='vehicle2'])[13]
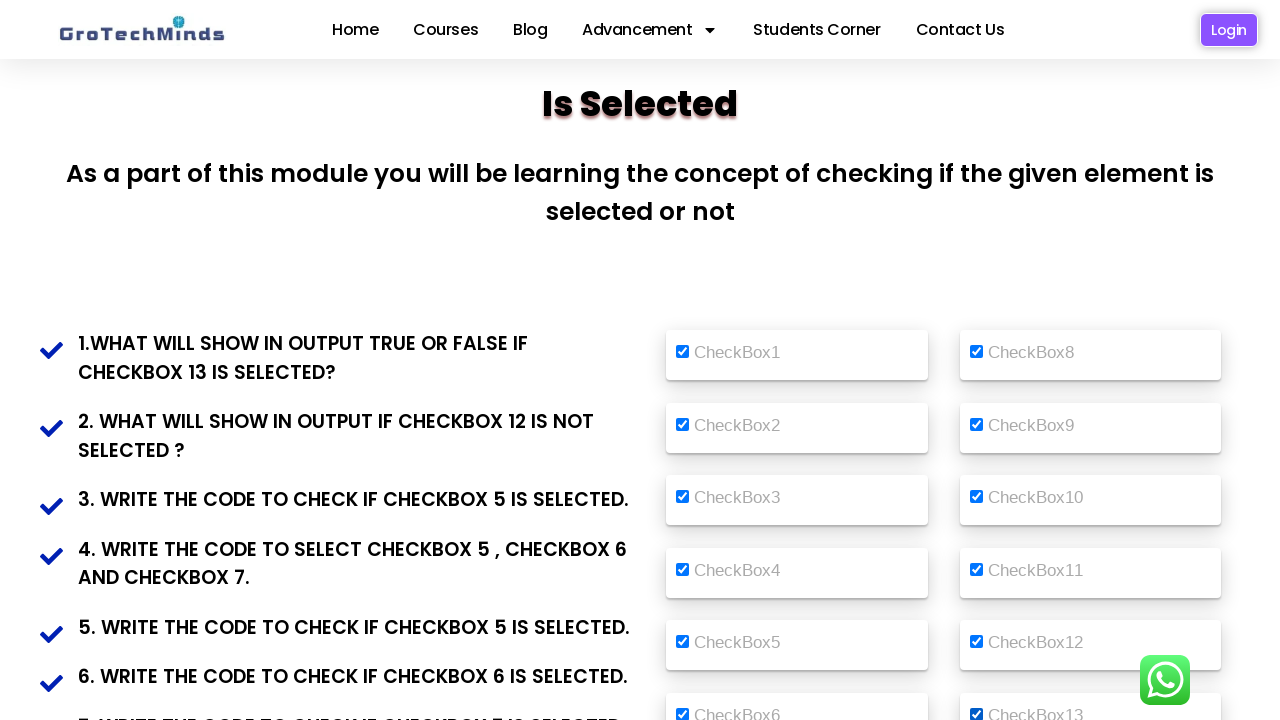

Verified thirteenth radio button is selected
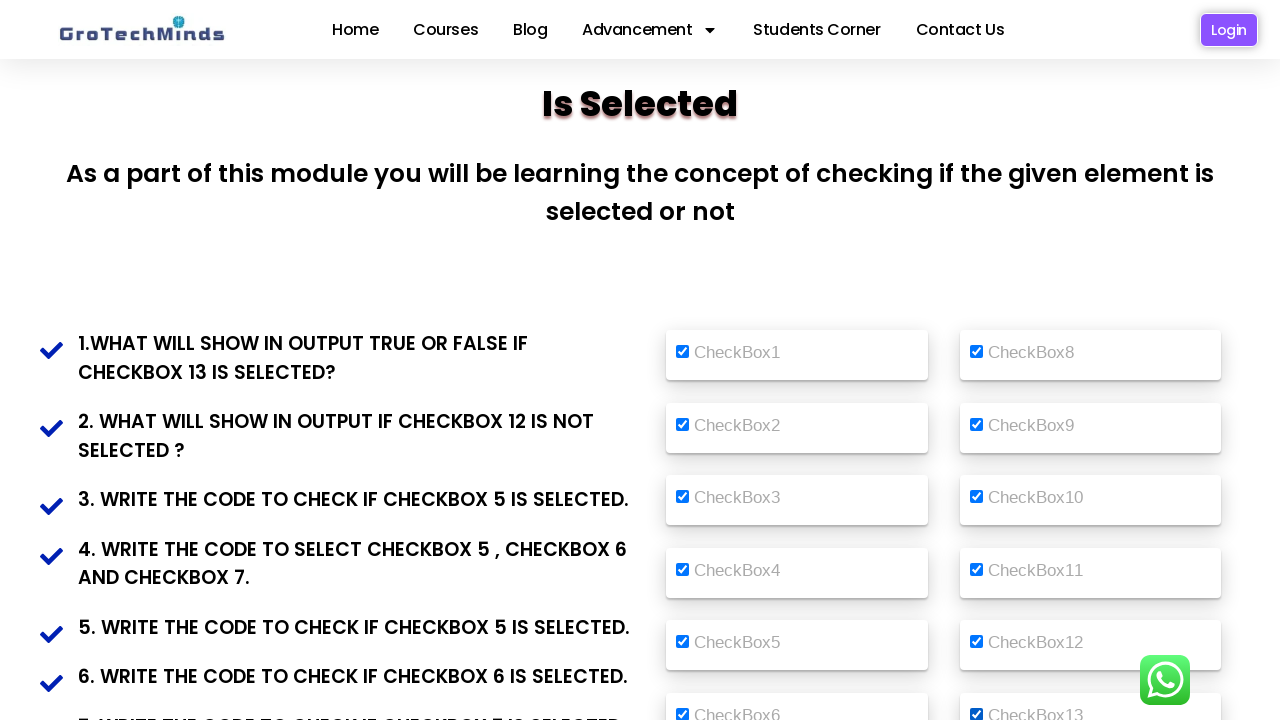

Clicked fourteenth radio button at (976, 361) on (//input[@id='vehicle2'])[14]
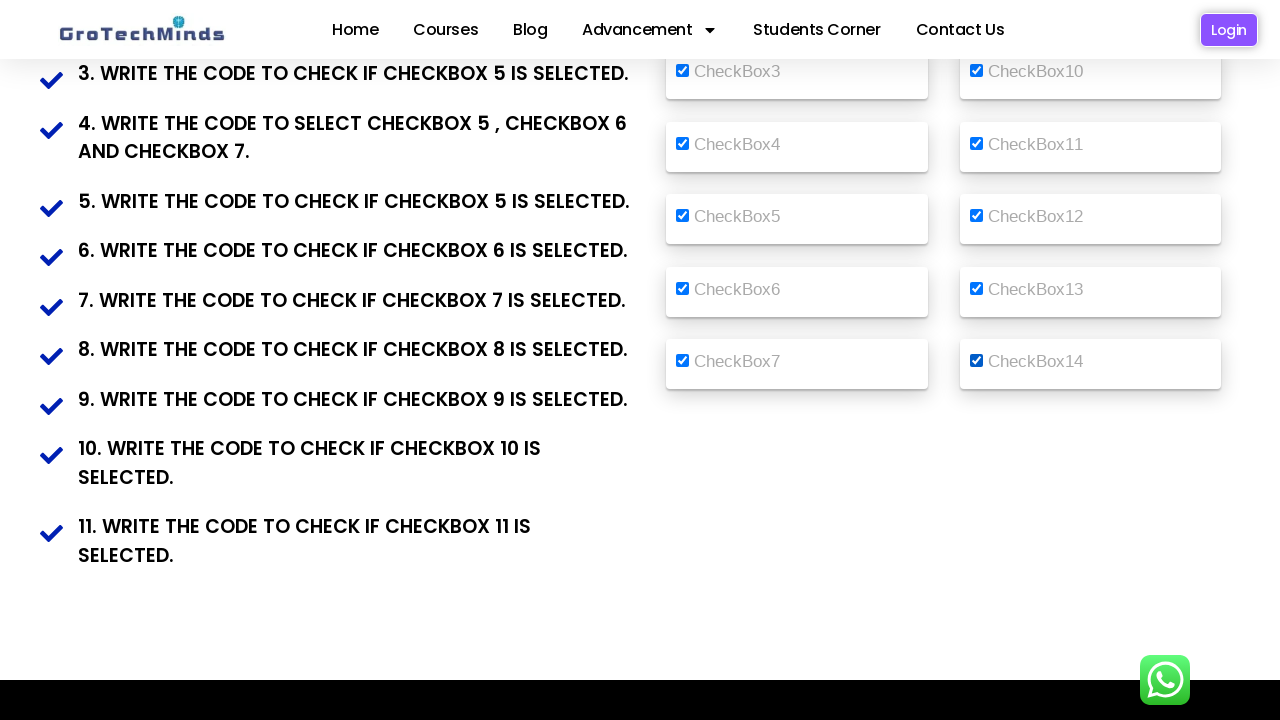

Verified fourteenth radio button is selected
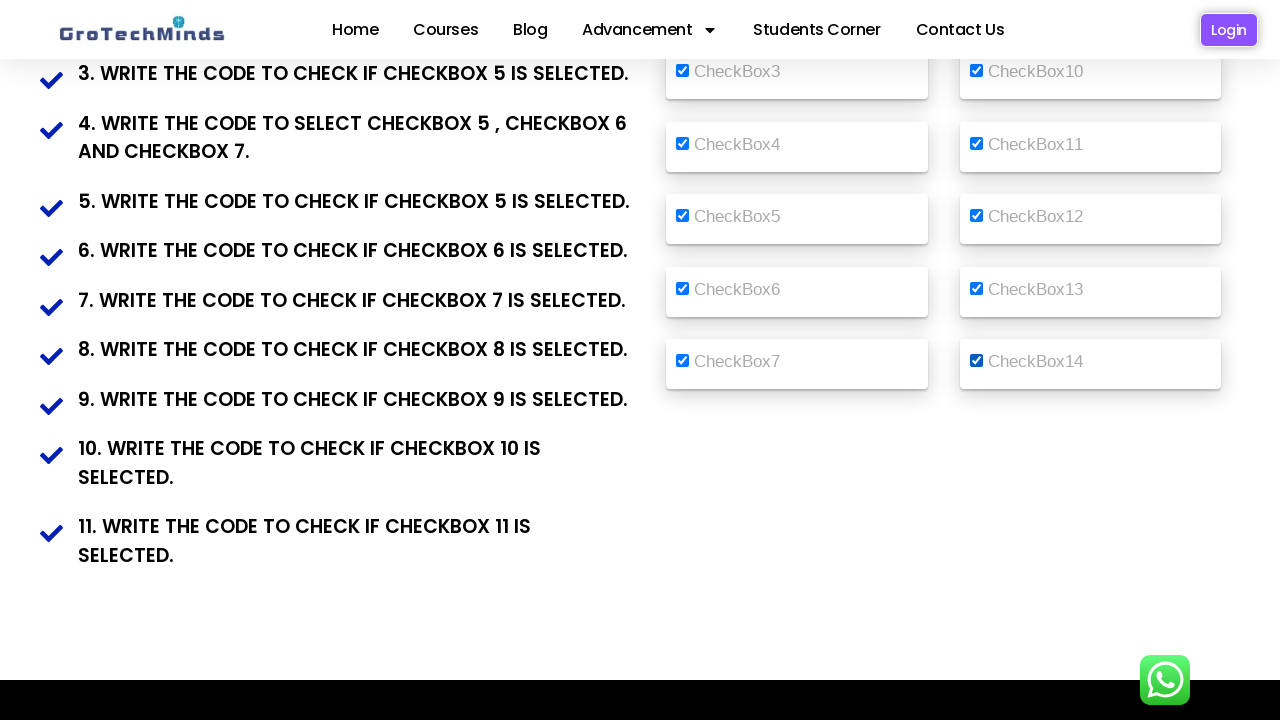

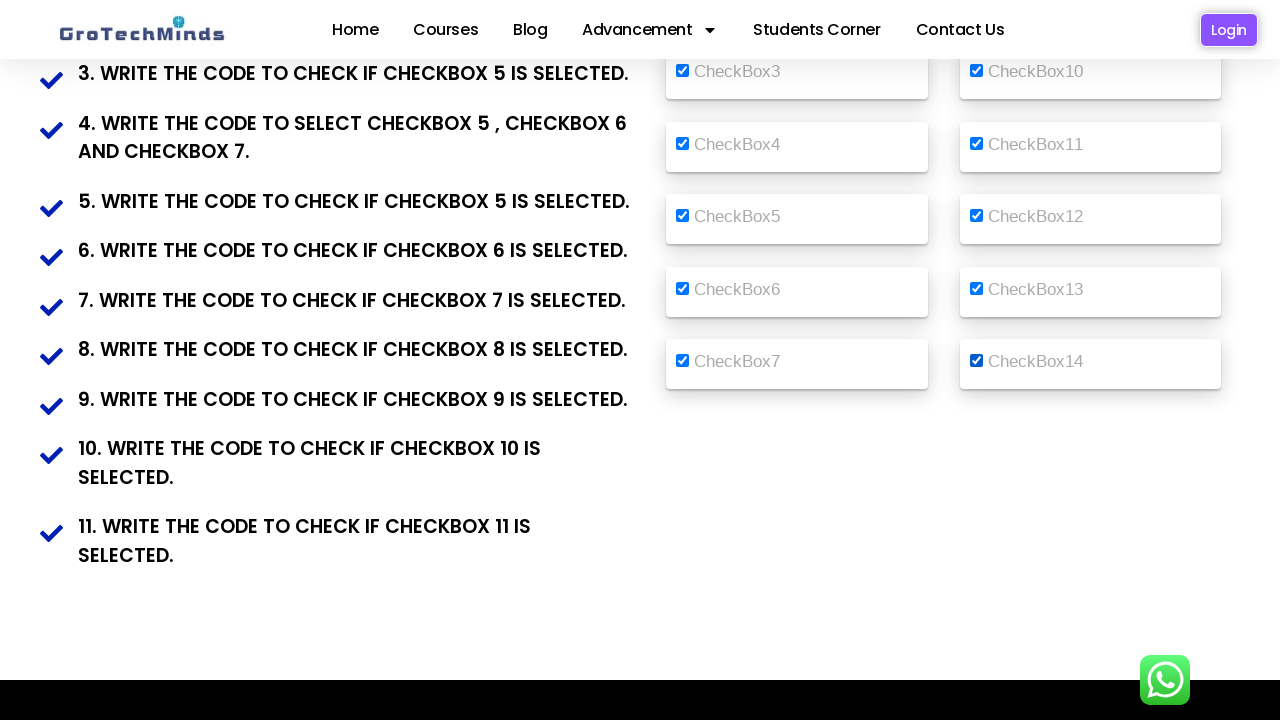